Navigates to a Polish medical services website for the Lodz location and waits for the page to load

Starting URL: https://doctorpro.pl/lodz

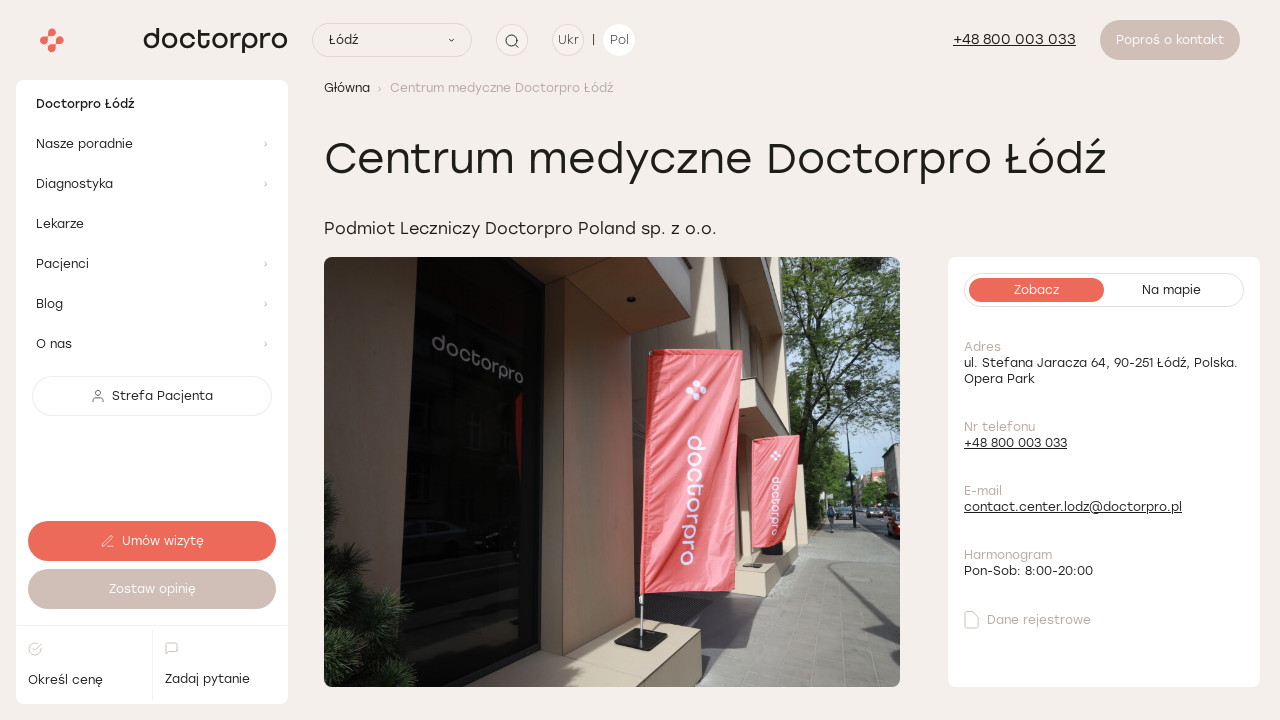

Waited for page to fully load (networkidle state) on Polish medical services website for Lodz location
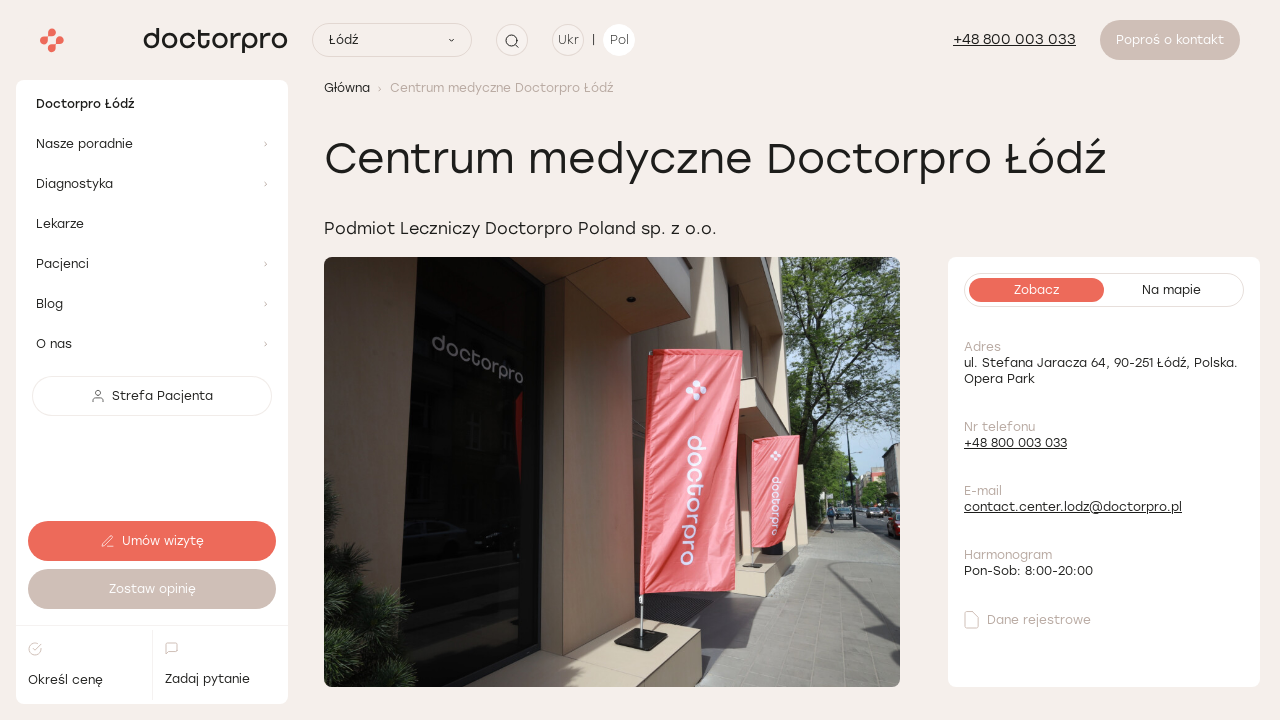

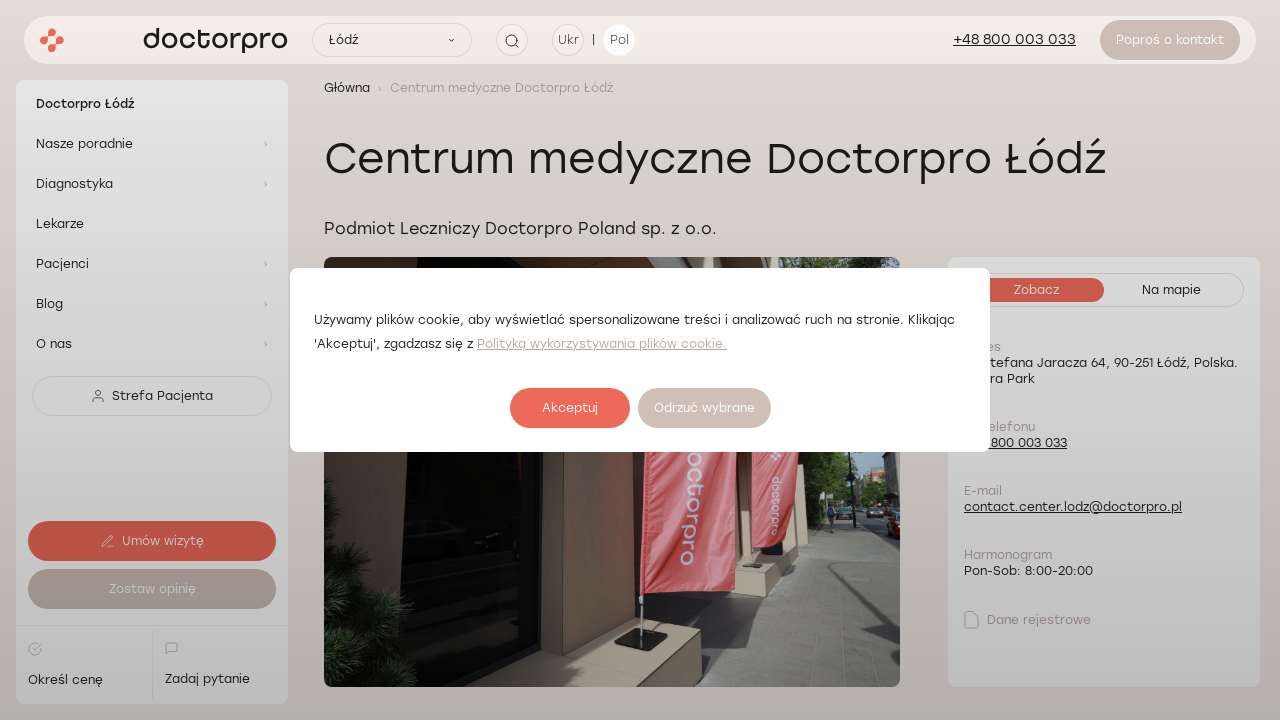